Tests clicking a button that triggers a prompt dialog, entering a number, and verifying the resulting calculation text

Starting URL: https://kristinek.github.io/site/examples/alerts_popups

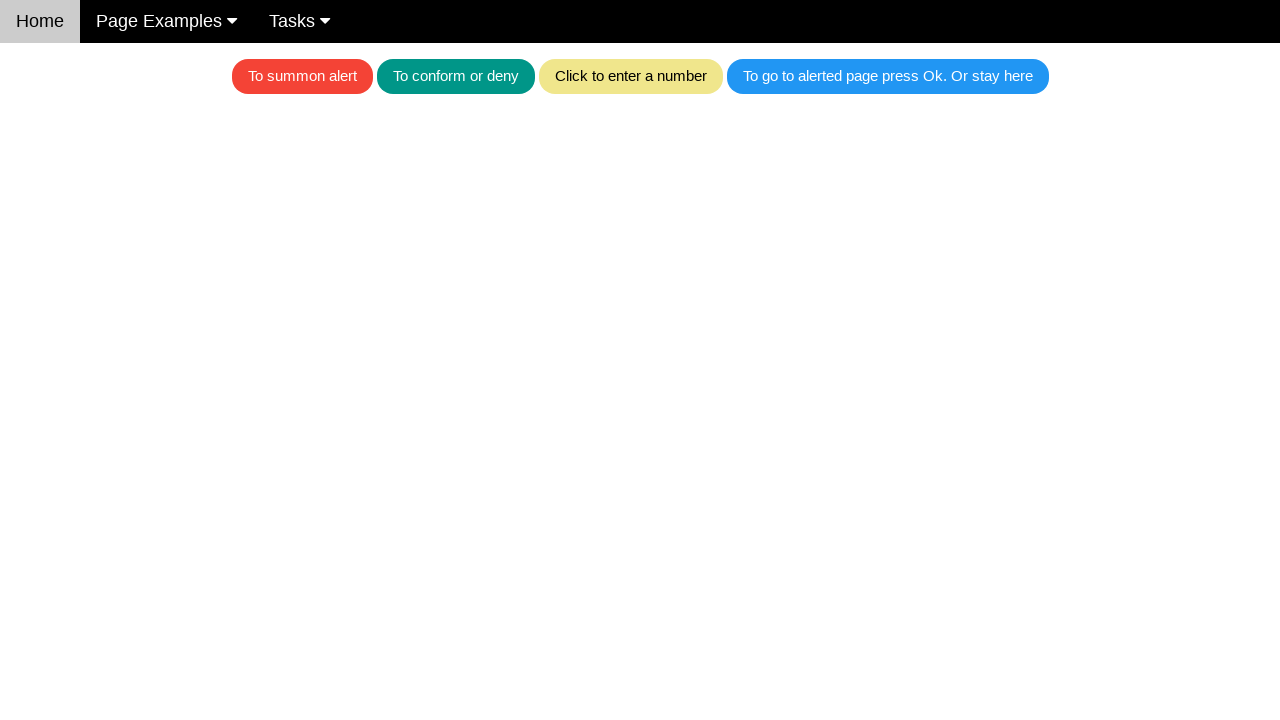

Set up dialog handler to accept prompt with value '15'
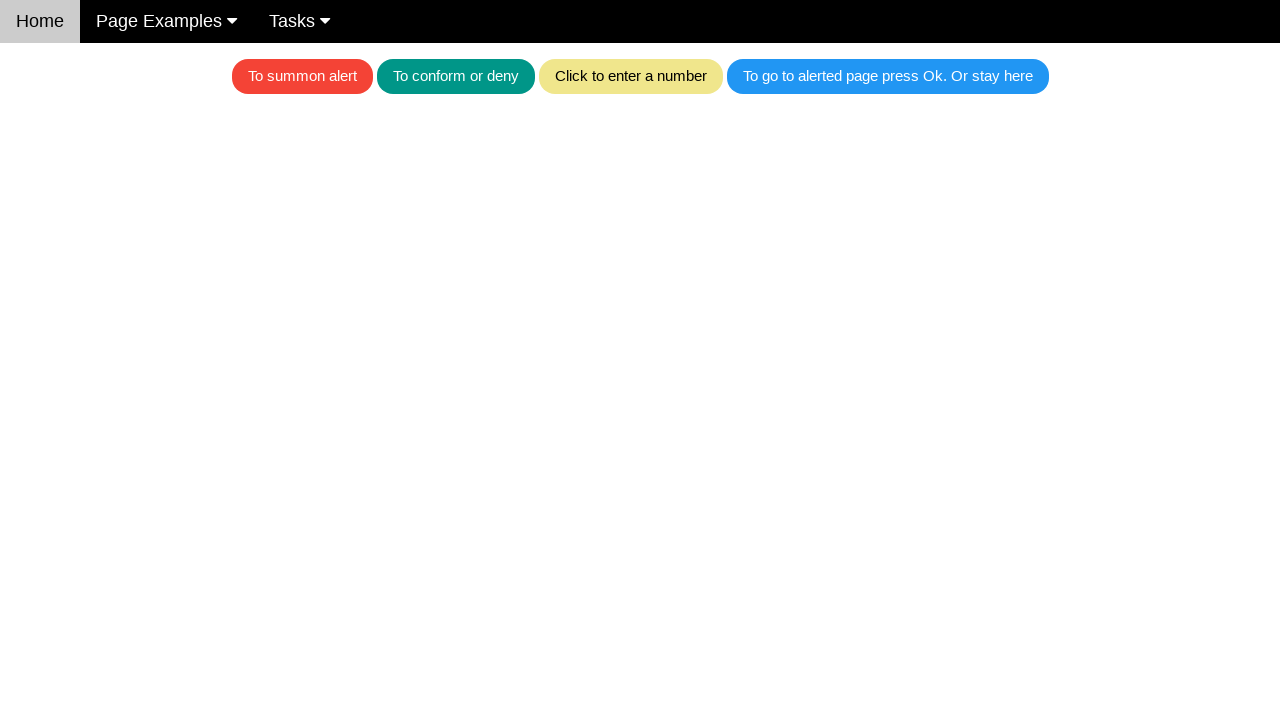

Clicked khaki button to trigger prompt dialog at (630, 76) on .w3-khaki
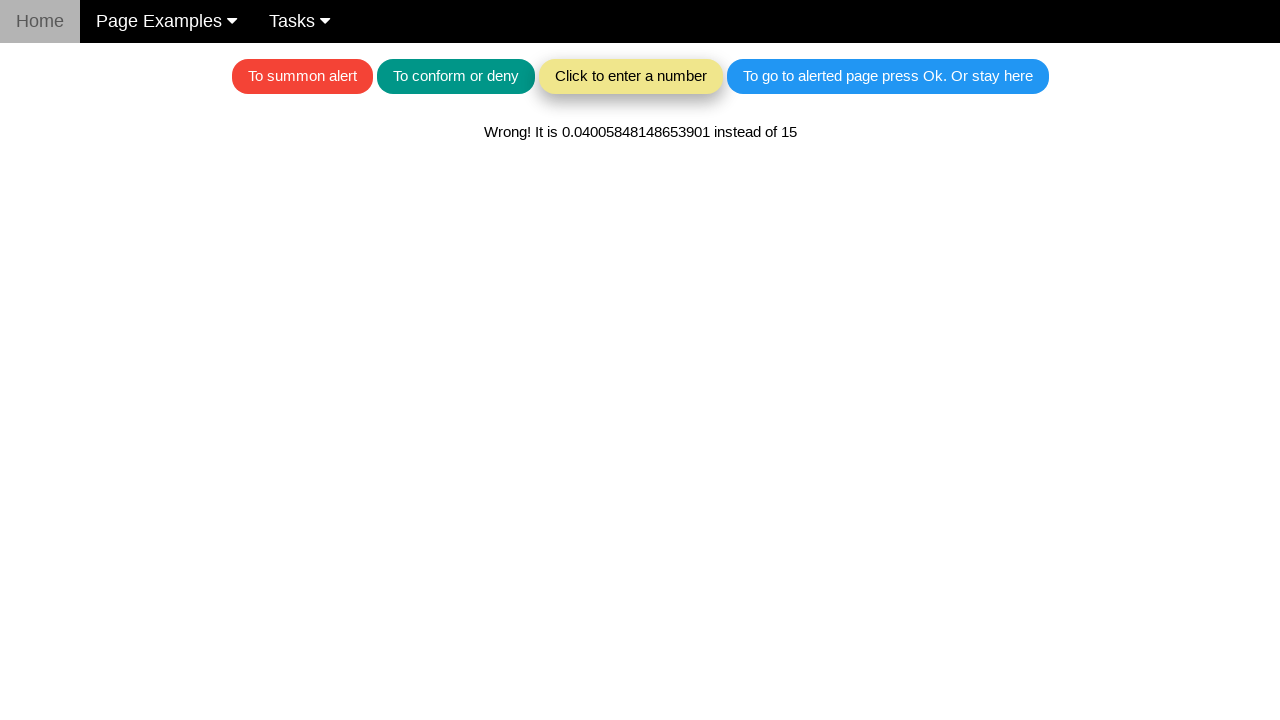

Verified calculation result text appeared in #textForAlerts element
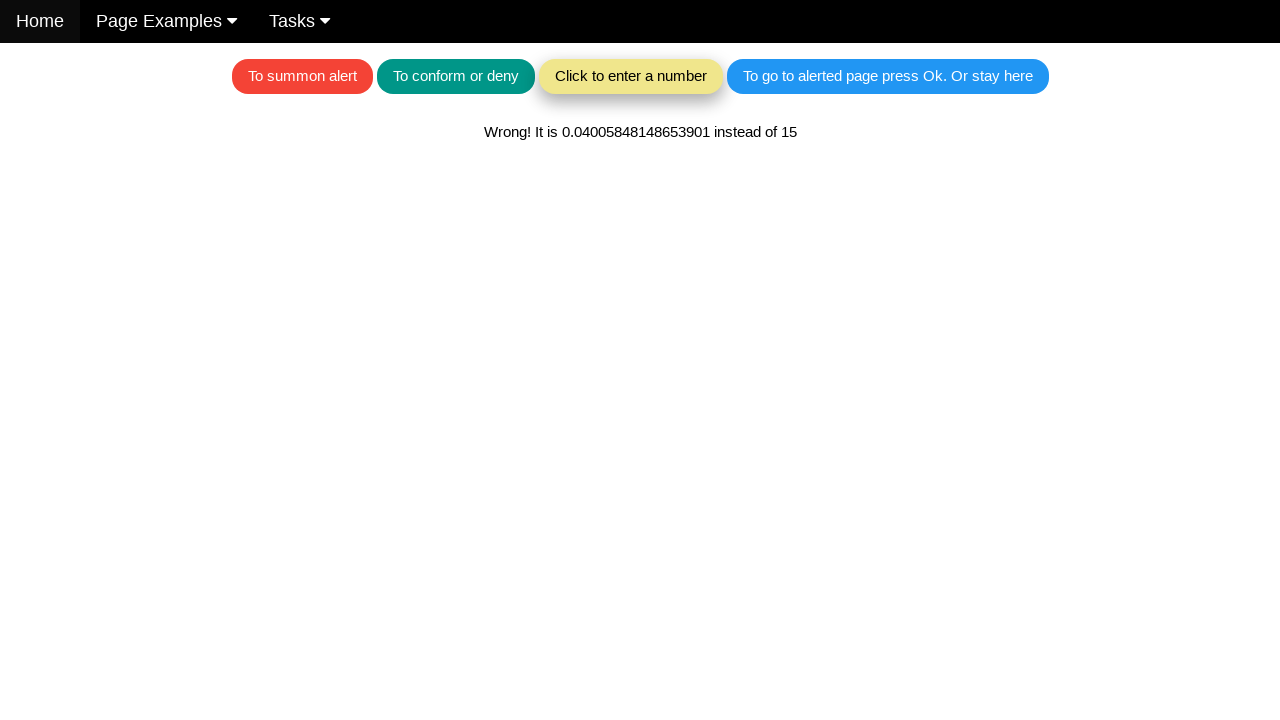

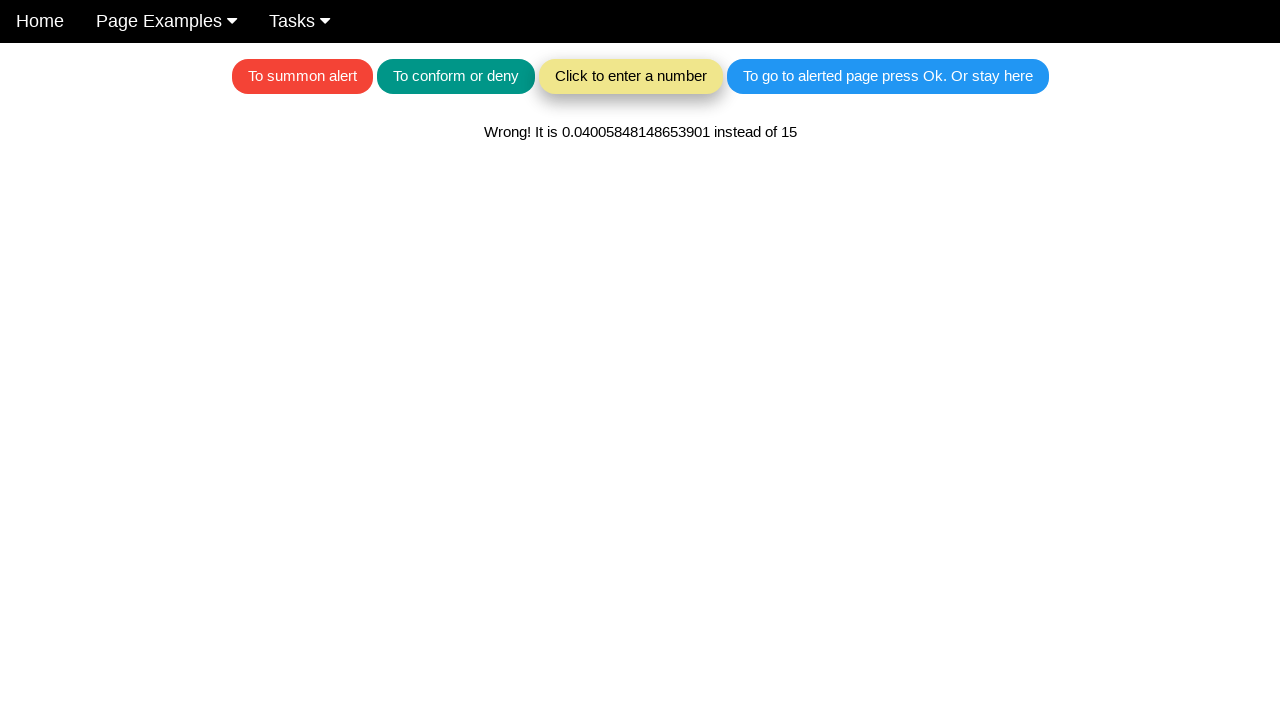